Navigates from ToolsQA to DemoQA site by clicking on the demo site link and switching to new tab

Starting URL: https://www.toolsqa.com/selenium-training/

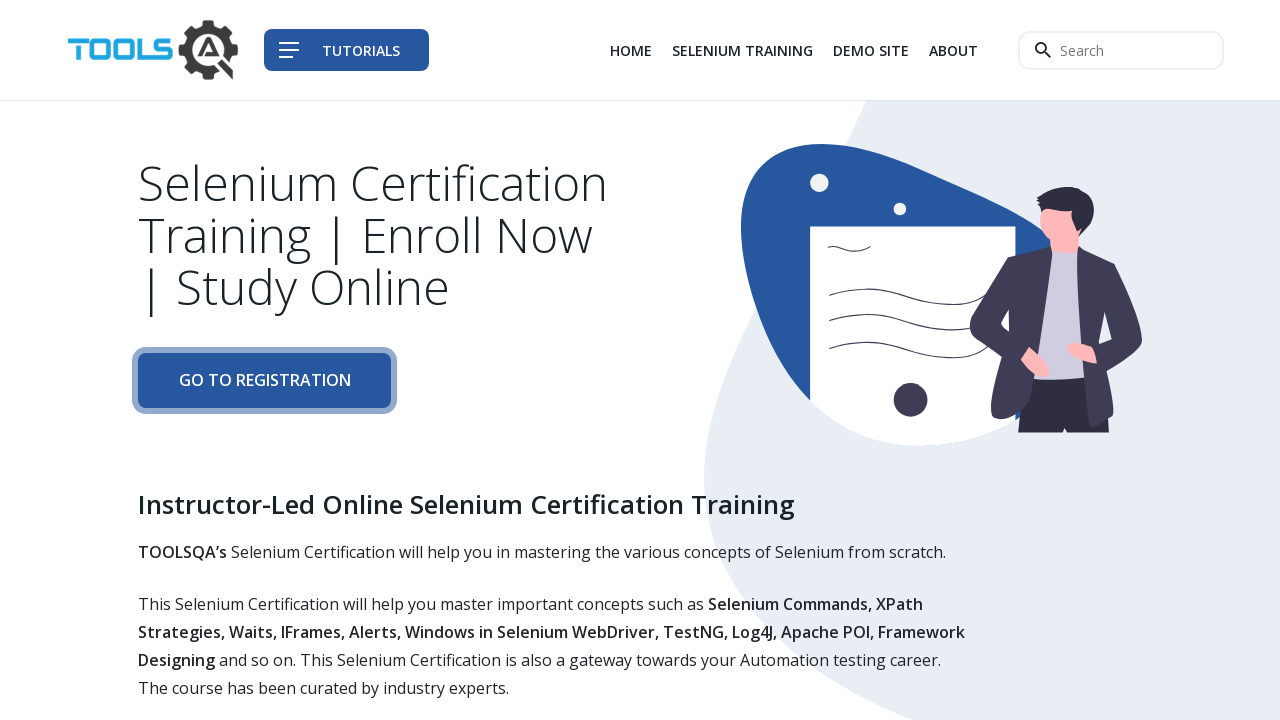

Clicked Demo Site link on ToolsQA site at (871, 50) on xpath=//div[@class='col-auto']//li[3]/a
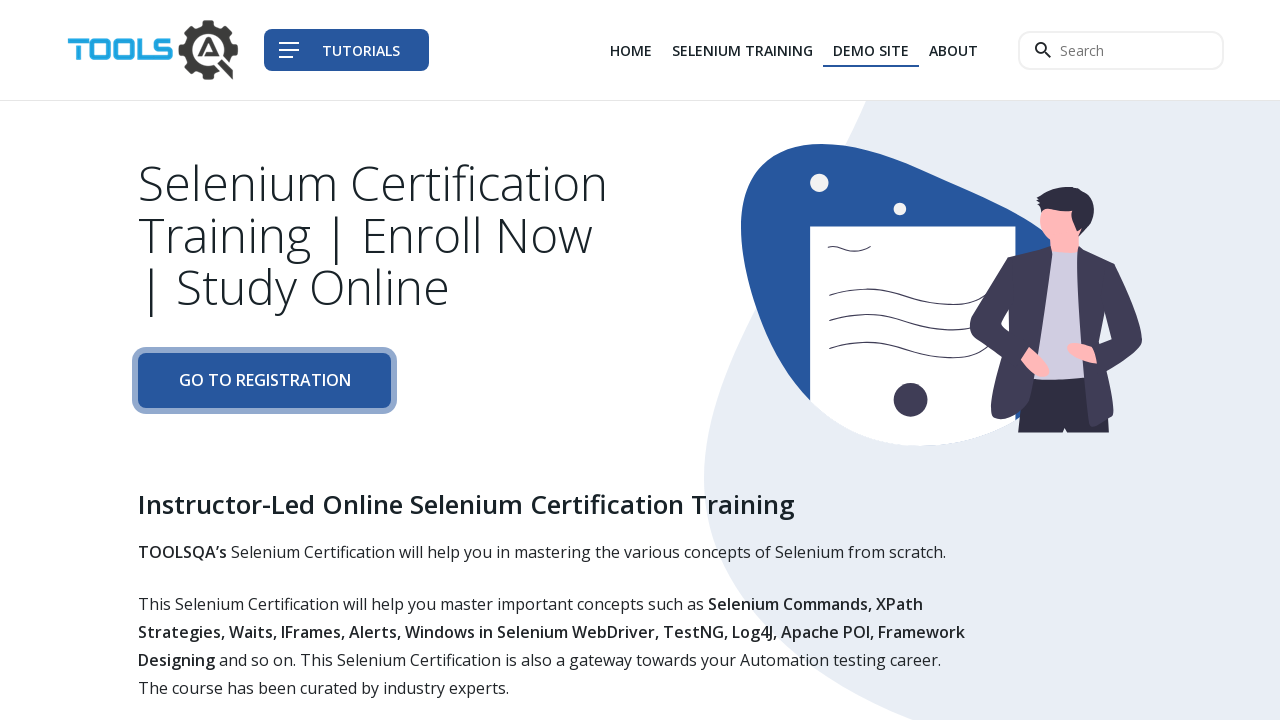

Captured new page reference after link opened in new tab
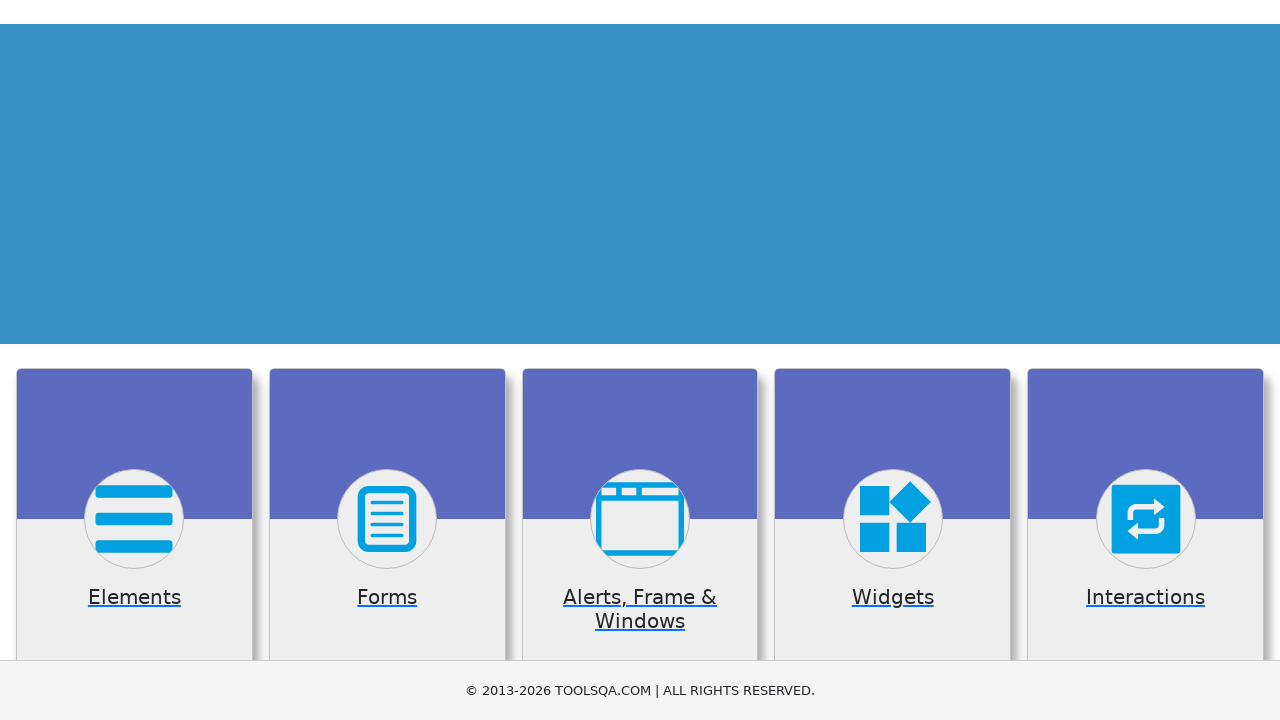

New page loaded completely and switched to DemoQA site
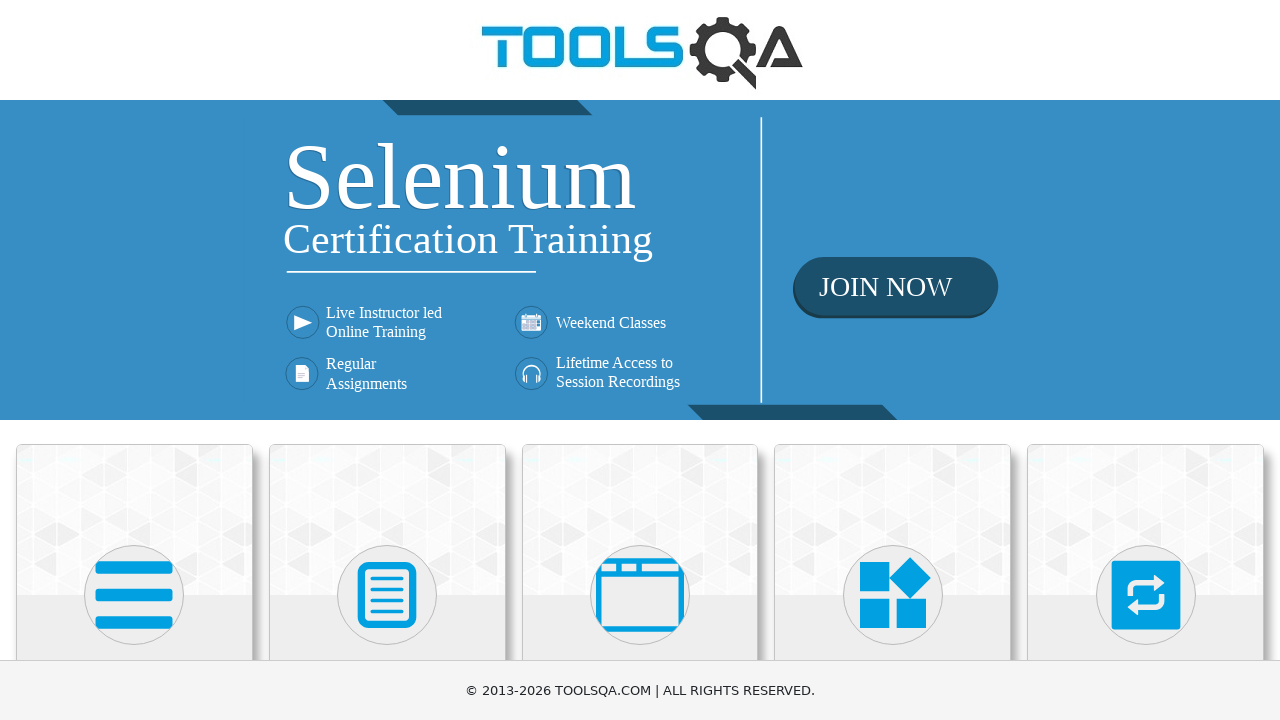

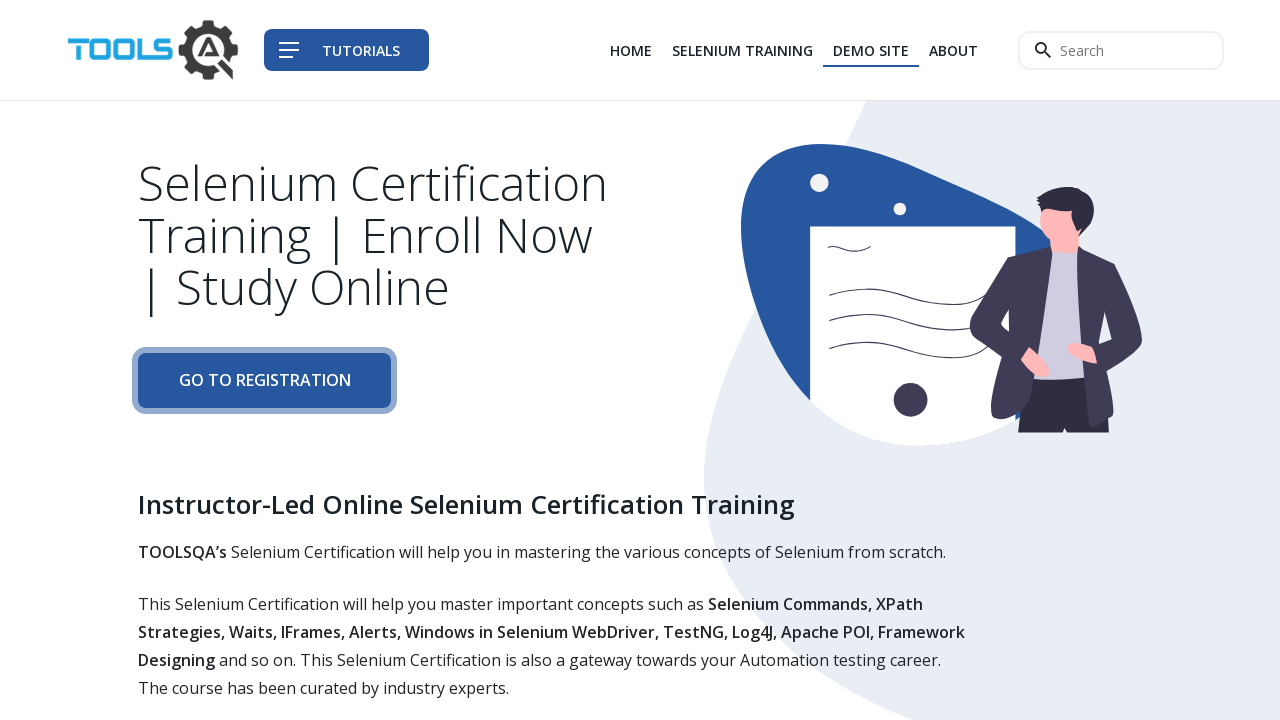